Navigates to a test automation practice page and checks for duplicate options in a dropdown select element

Starting URL: https://testautomationpractice.blogspot.com/

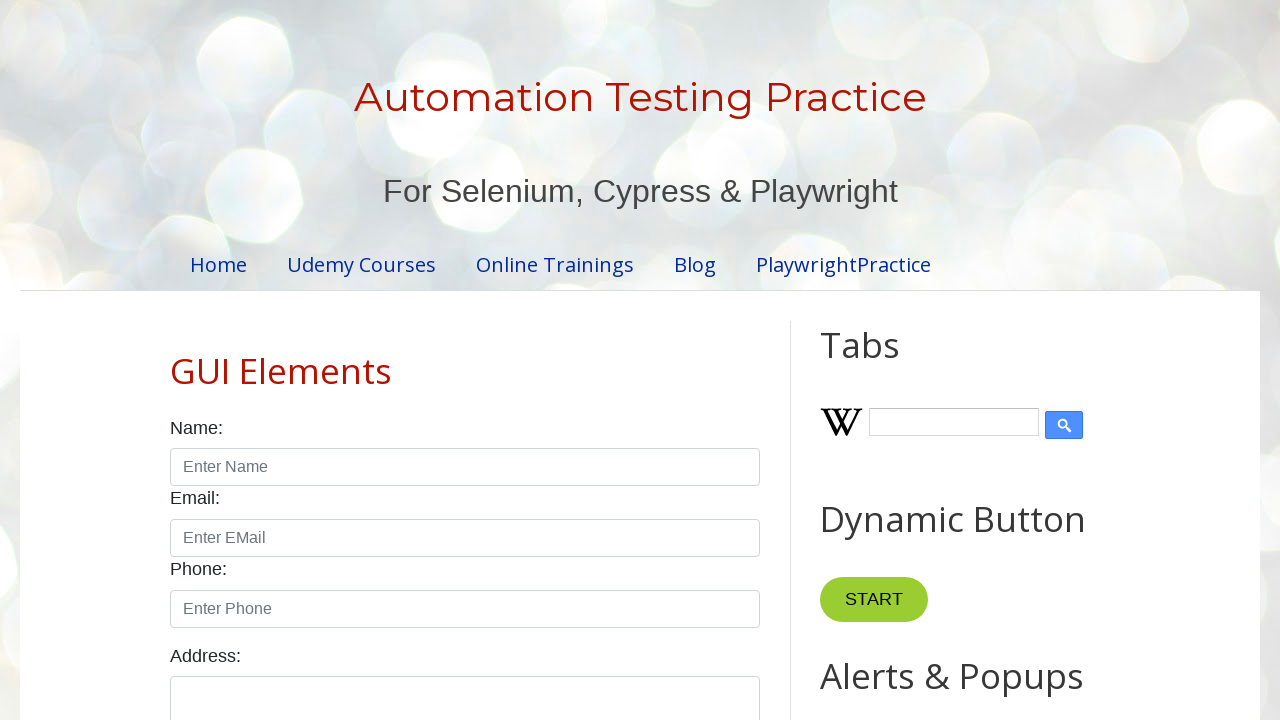

Navigated to test automation practice page
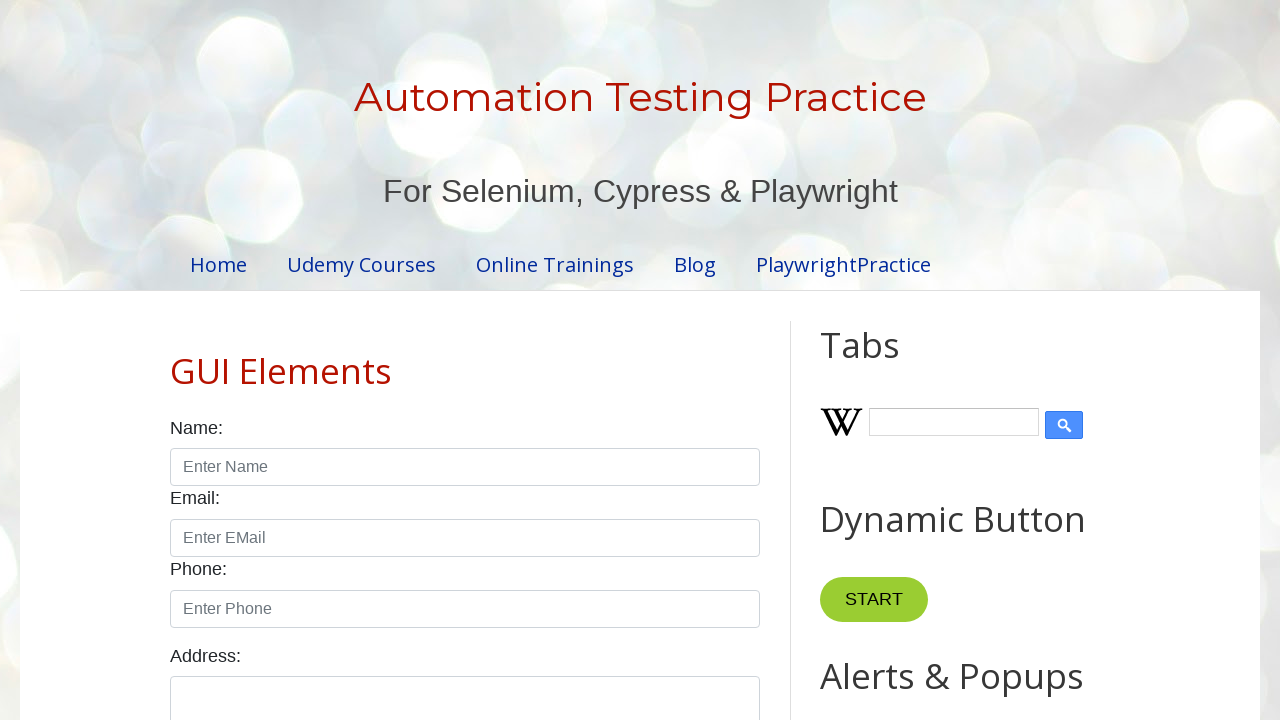

Located animals dropdown select element
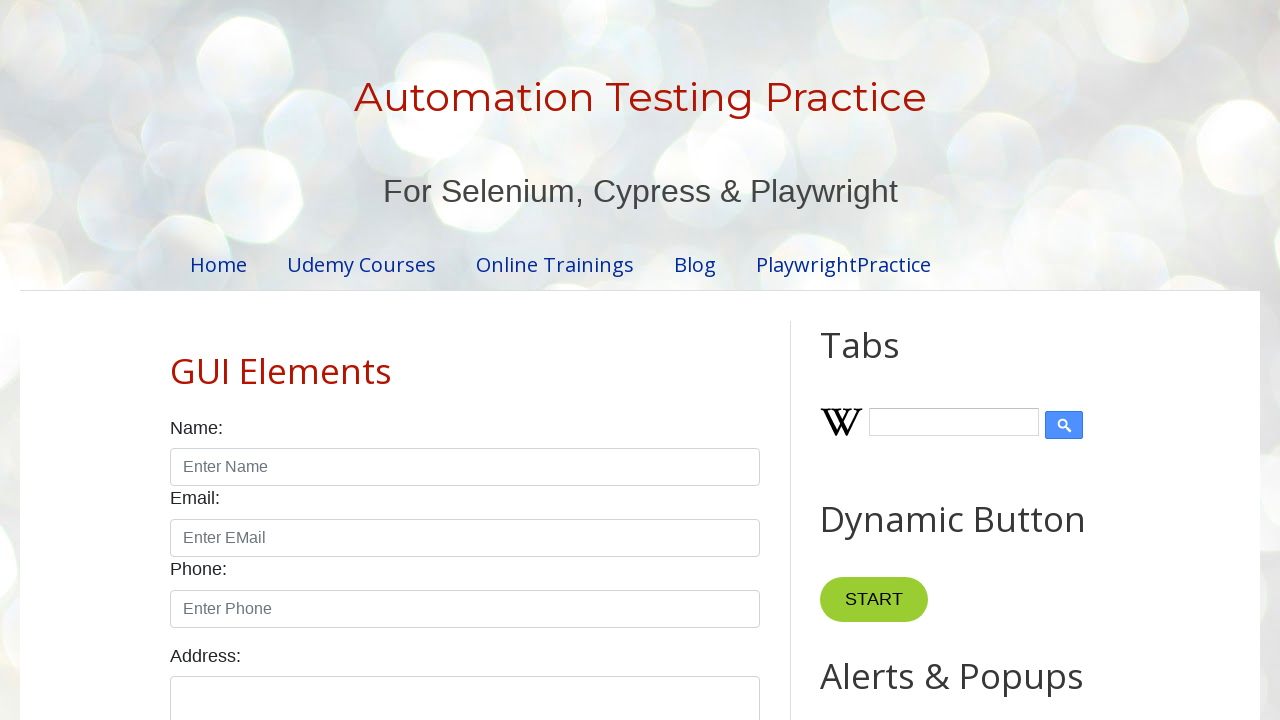

Retrieved all options from animals dropdown
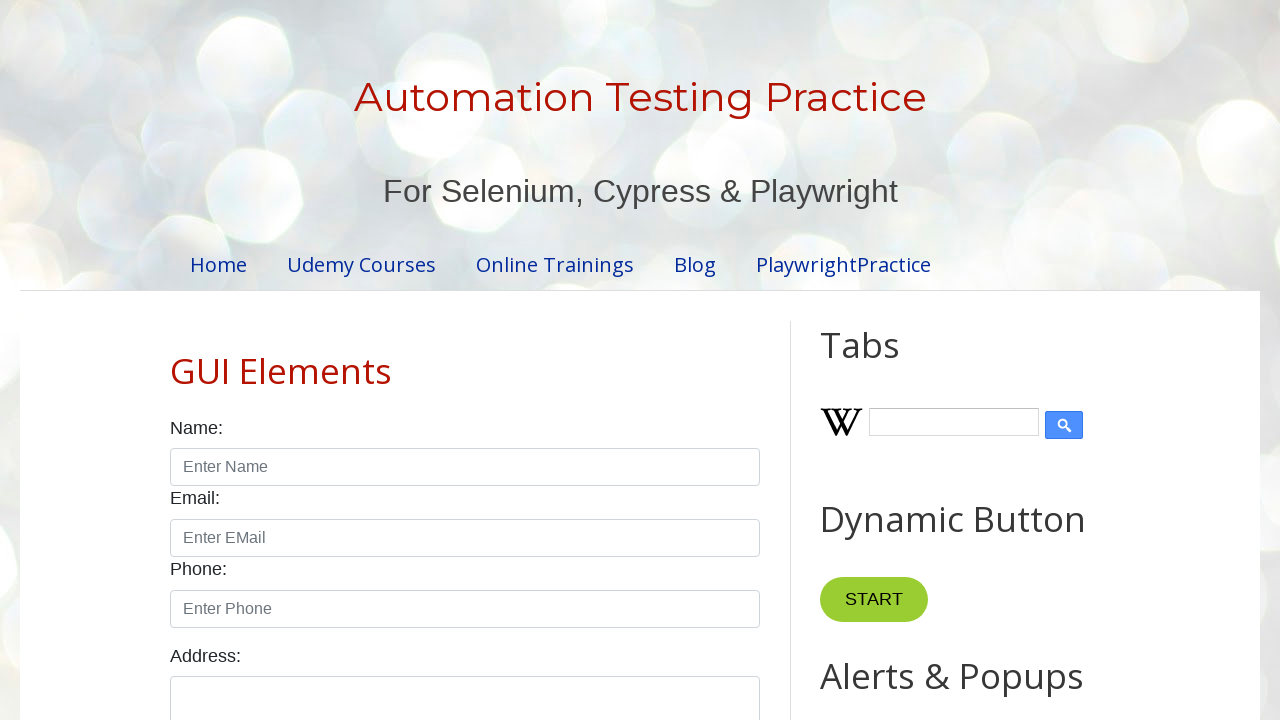

Completed duplicate check - no duplicates found
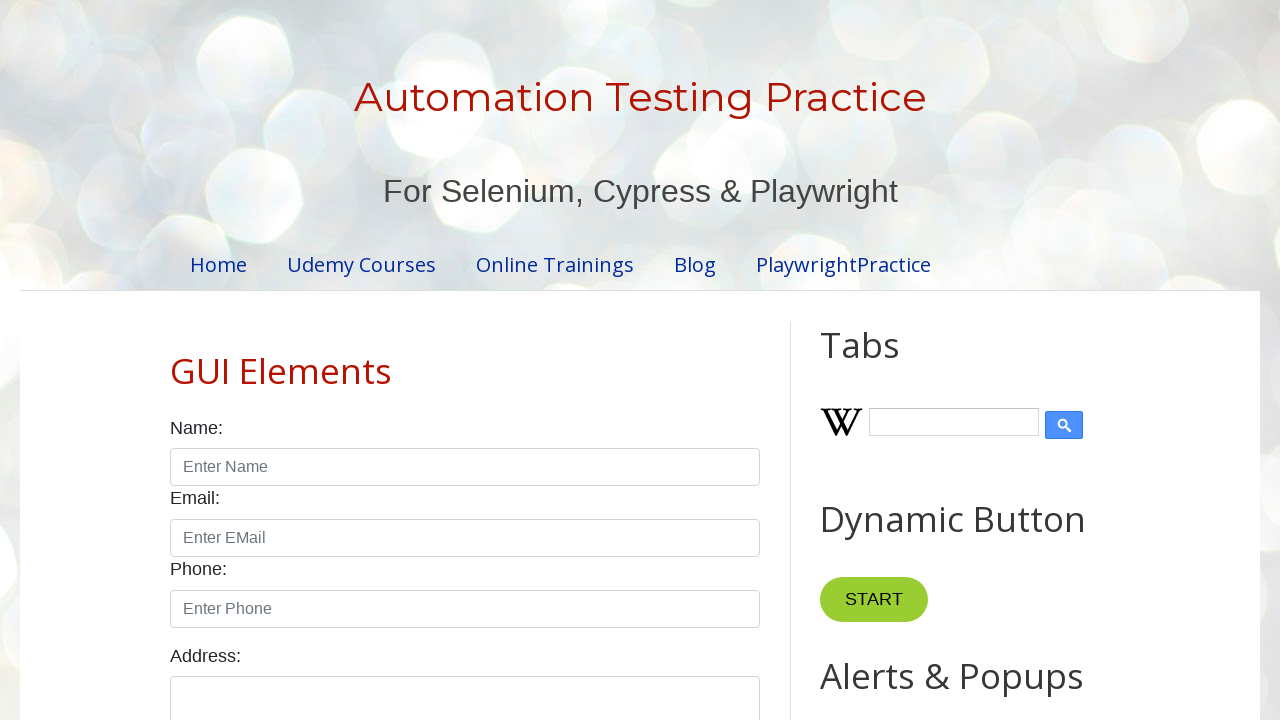

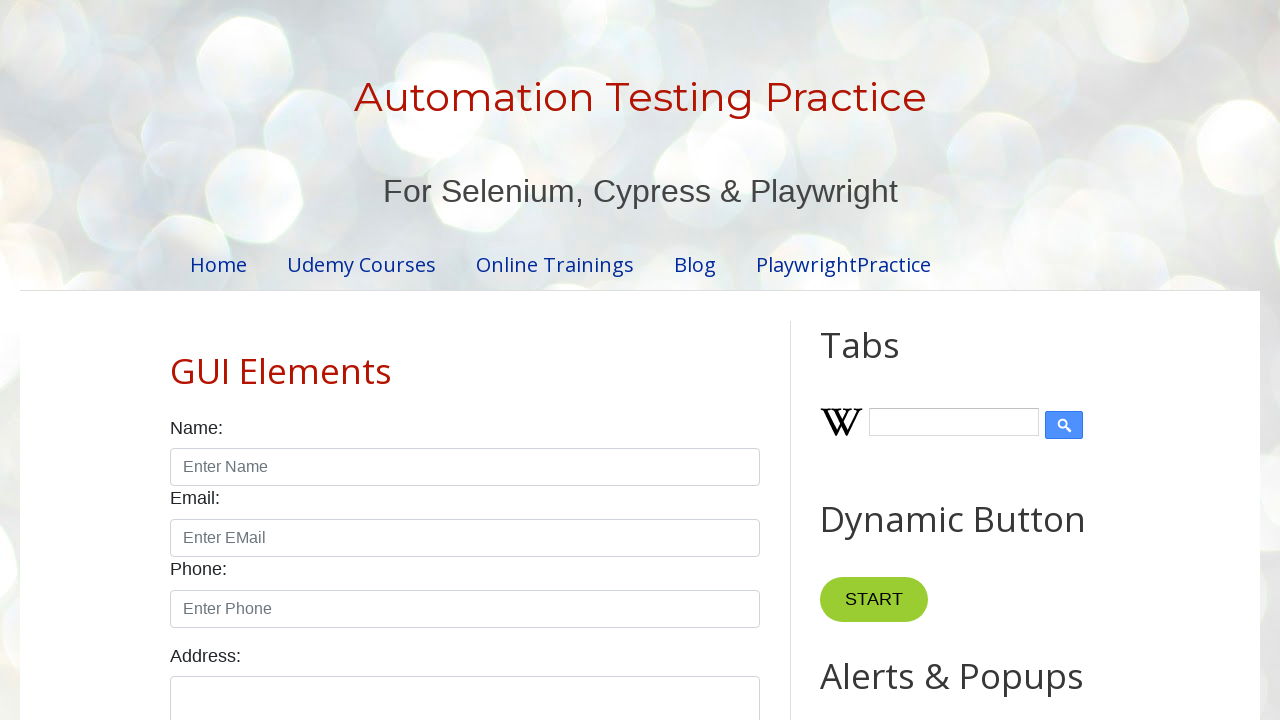